Tests the California Department of Real Estate license lookup by entering a license ID number and submitting the search form to view license information.

Starting URL: http://www2.dre.ca.gov/PublicASP/pplinfo.asp

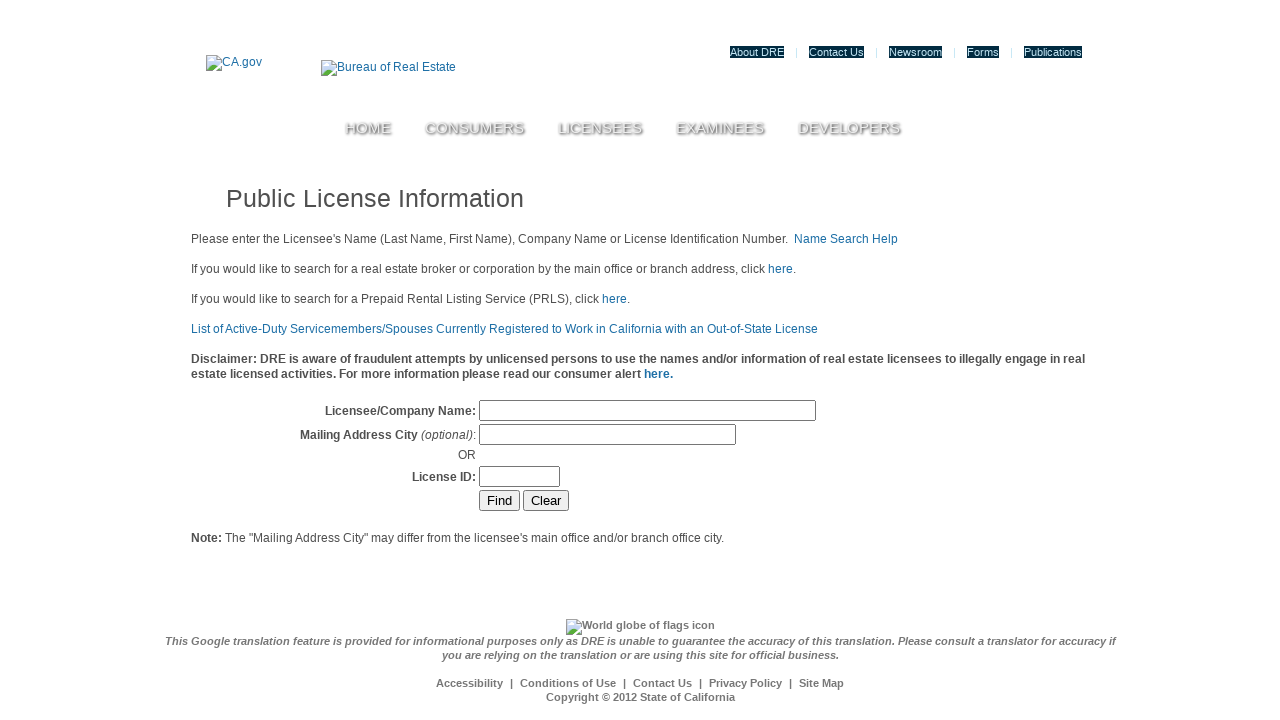

Filled license ID field with '01864213' on input[name='LICENSE_ID']
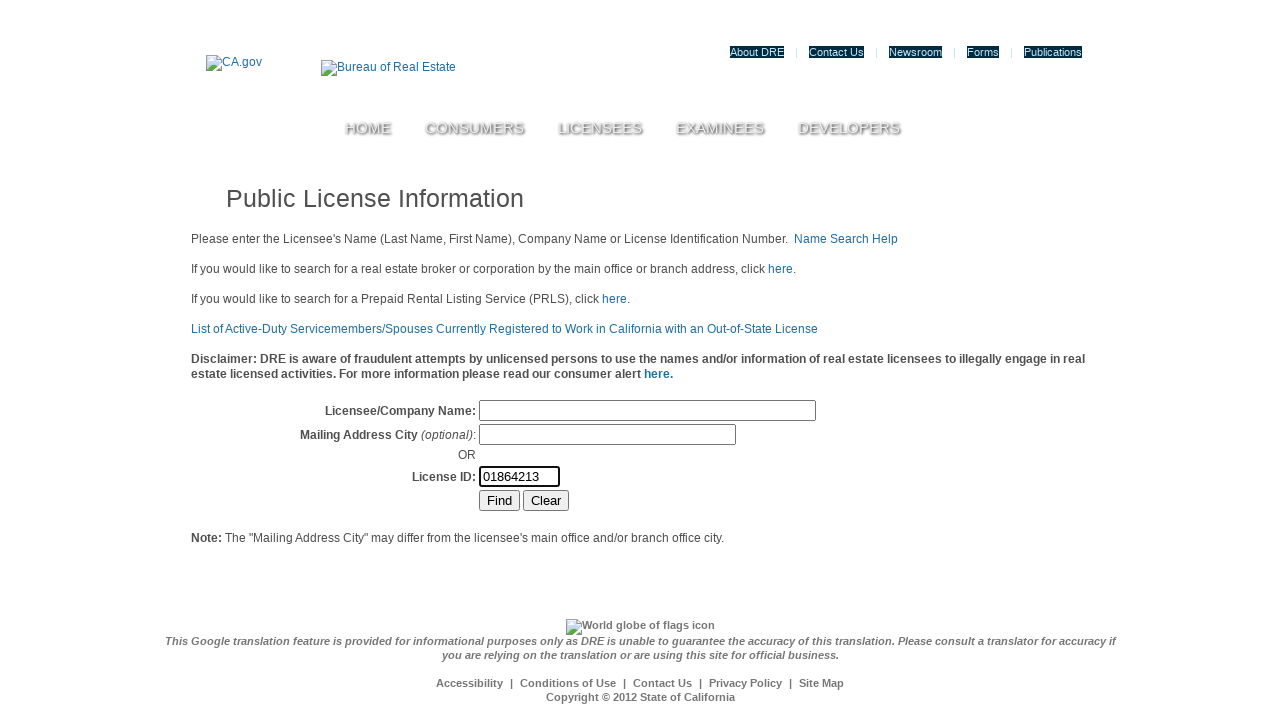

Clicked submit button to search for license at (499, 500) on xpath=//*[@id='main_content']/div/form/table/tbody/tr[6]/td[2]/input[1]
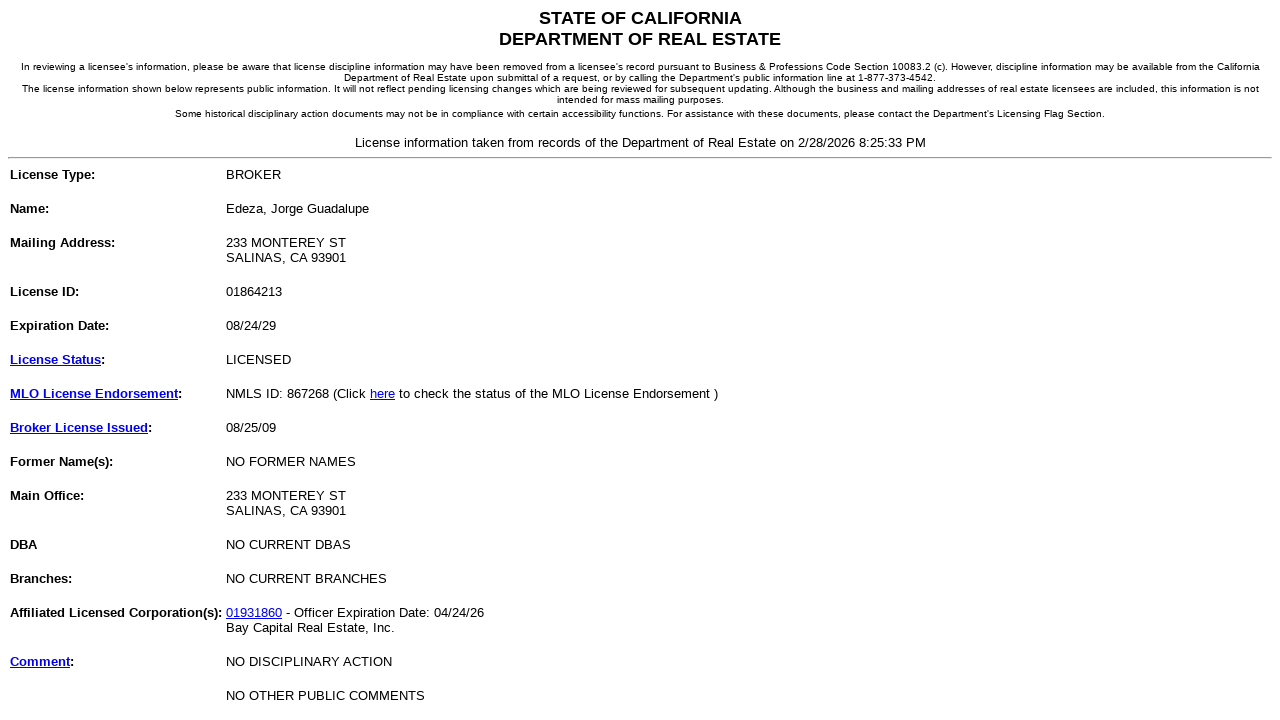

License search results page loaded with results table
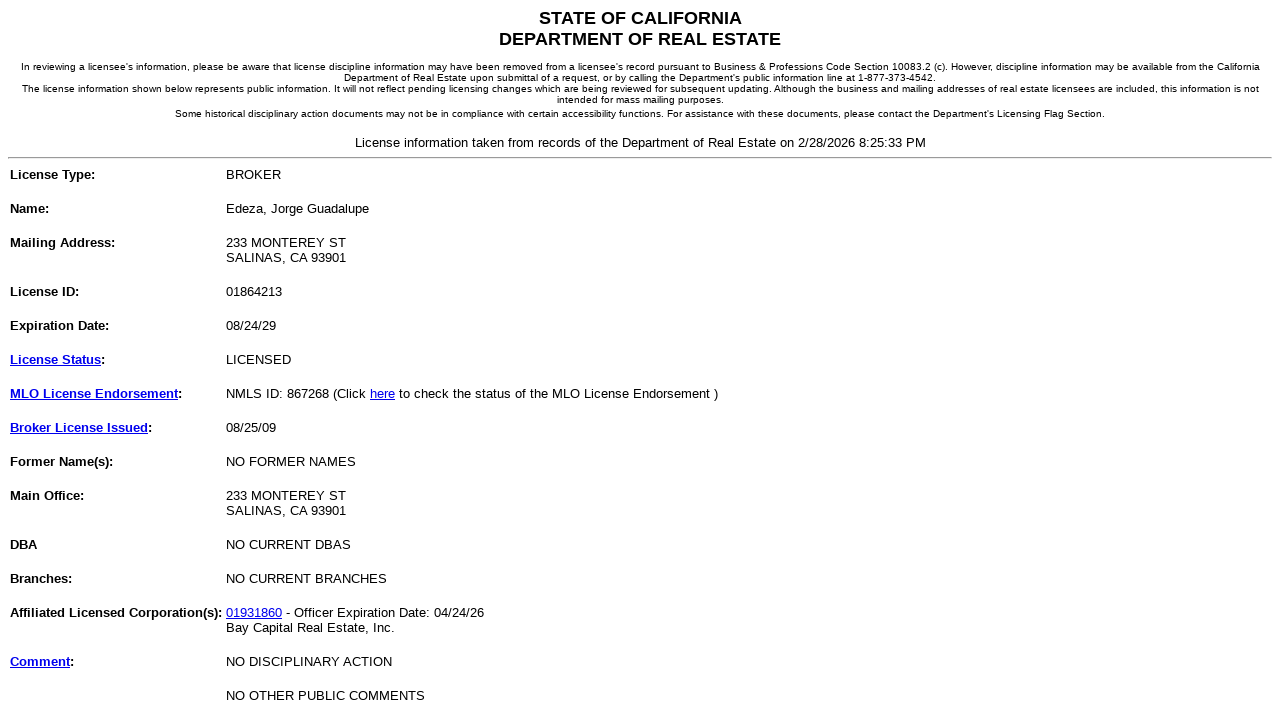

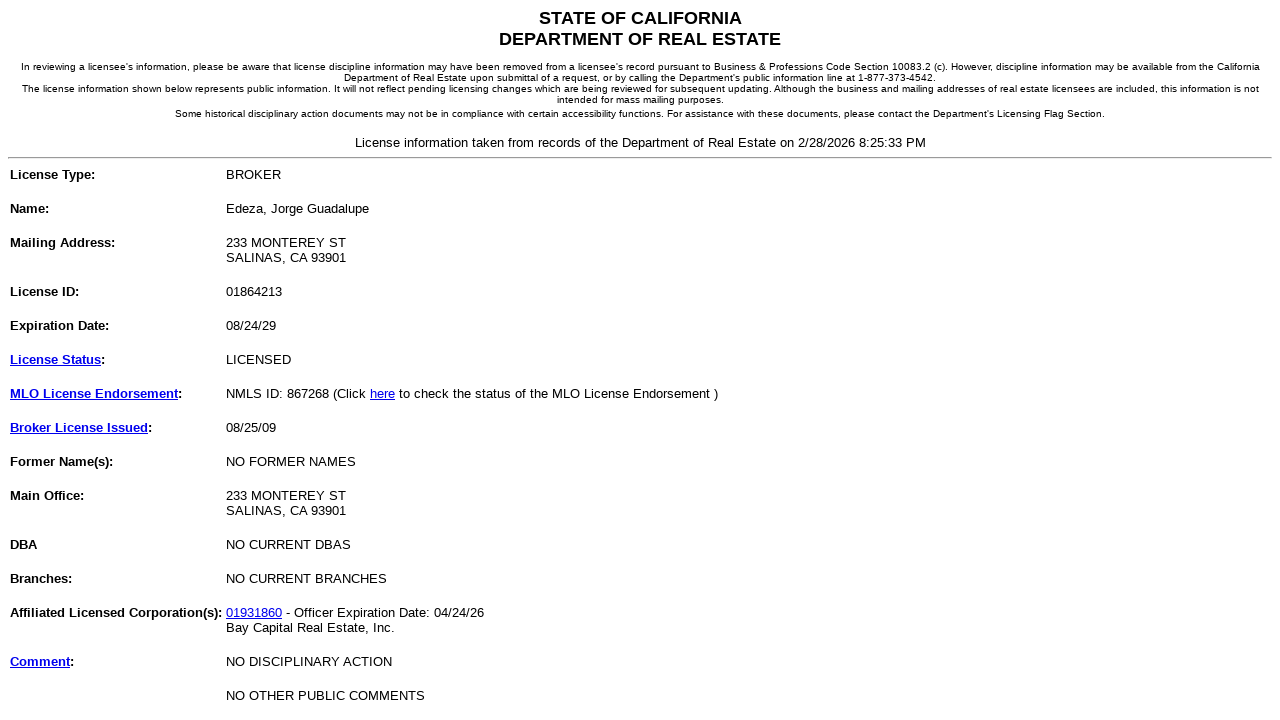